Tests the back button functionality when in edit mode to return to normal view

Starting URL: https://practice.expandtesting.com/tracalorie

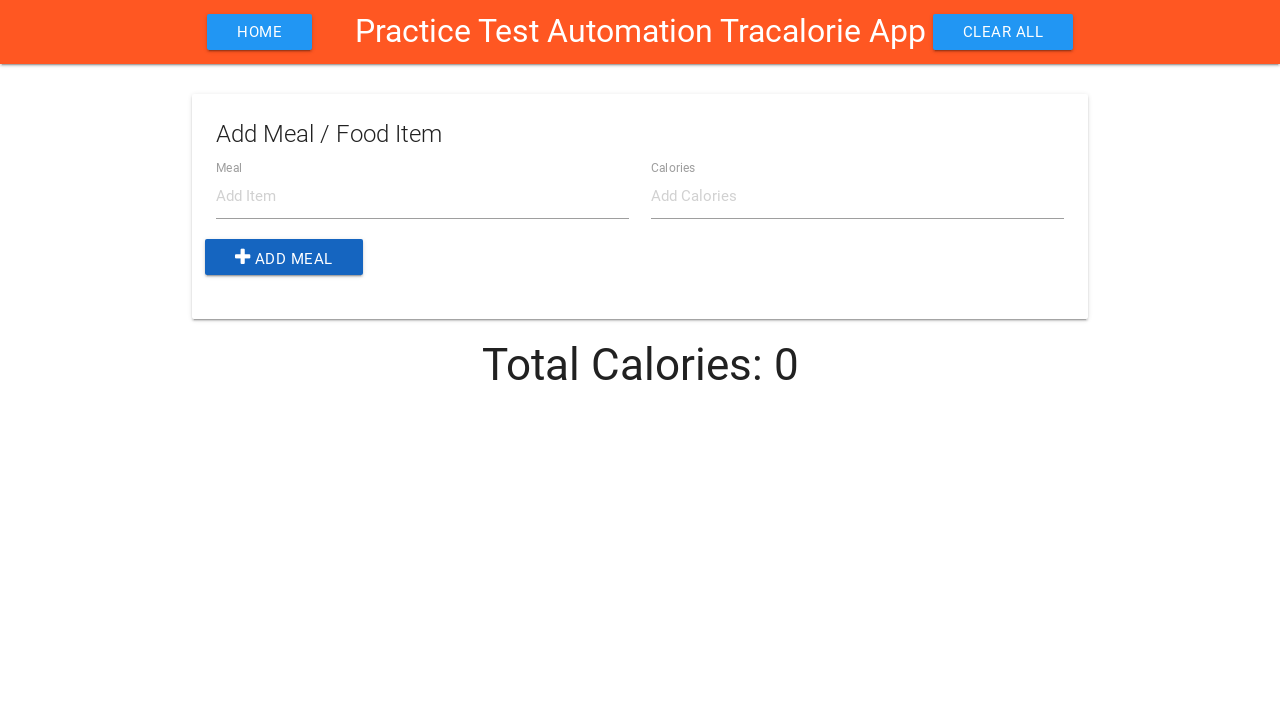

Filled item name field with 'Apple' on #item-name
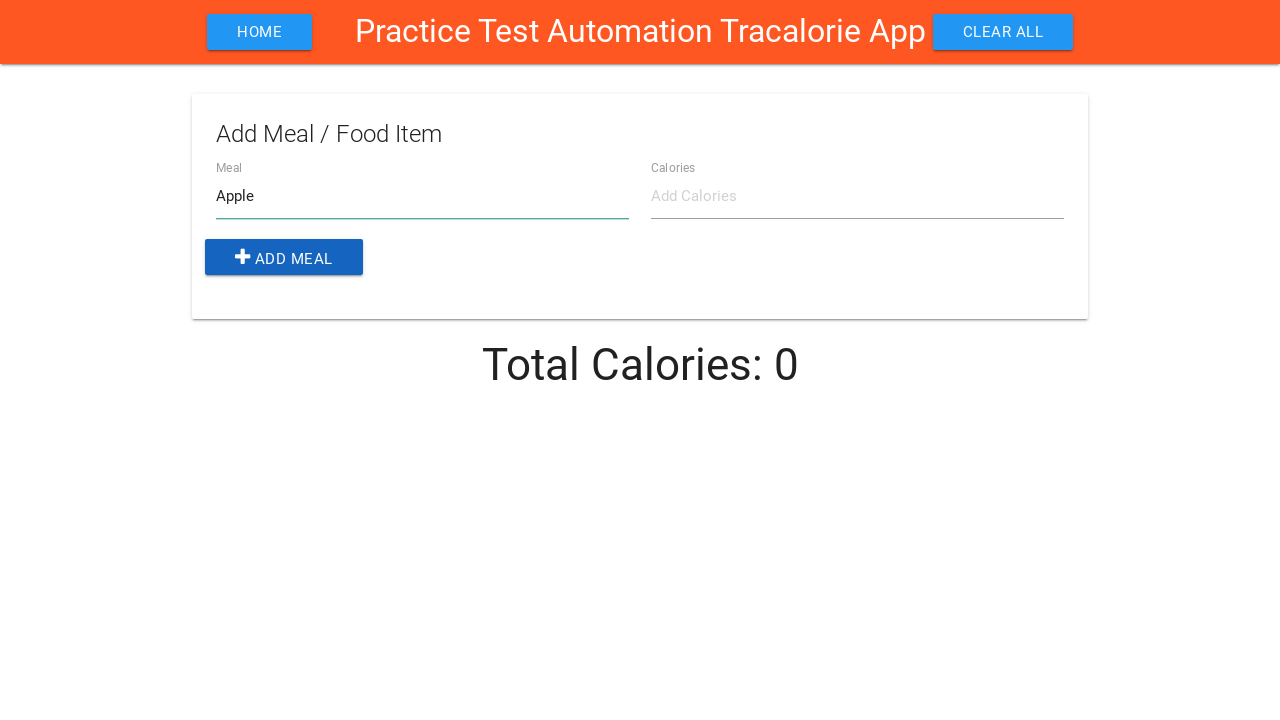

Filled item calories field with '50' on #item-calories
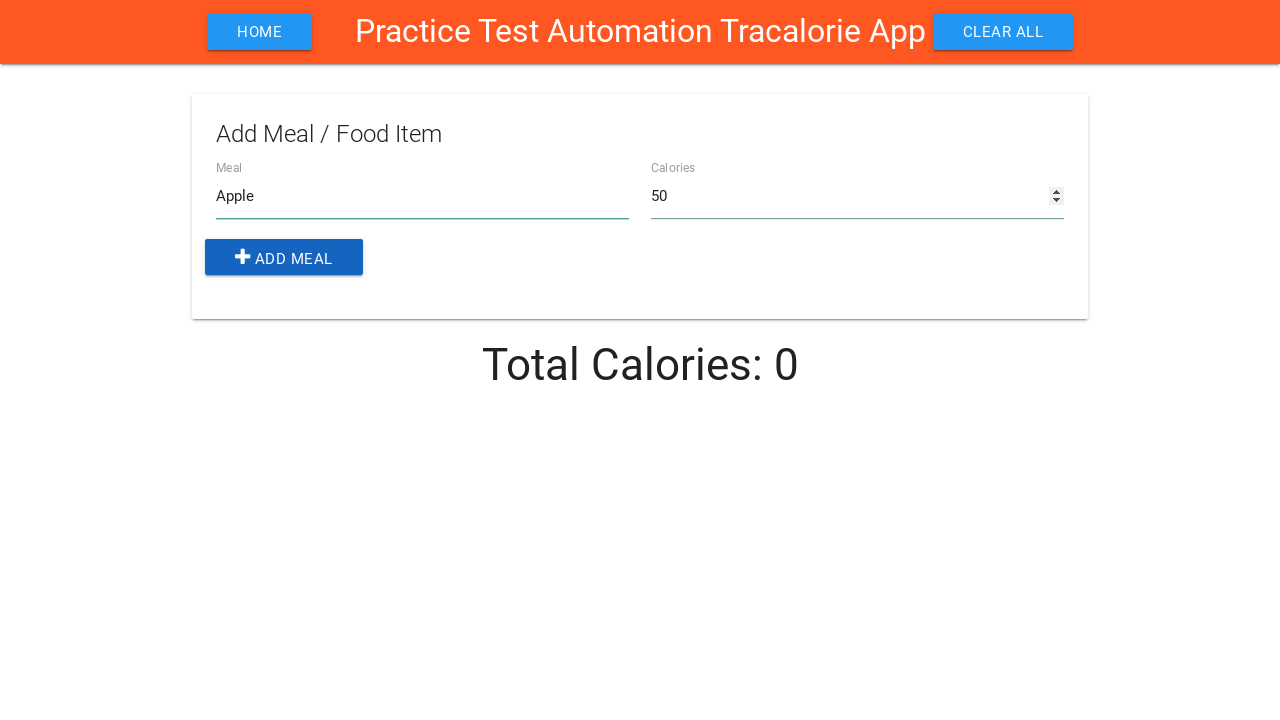

Clicked add button to create the meal item at (284, 257) on .add-btn
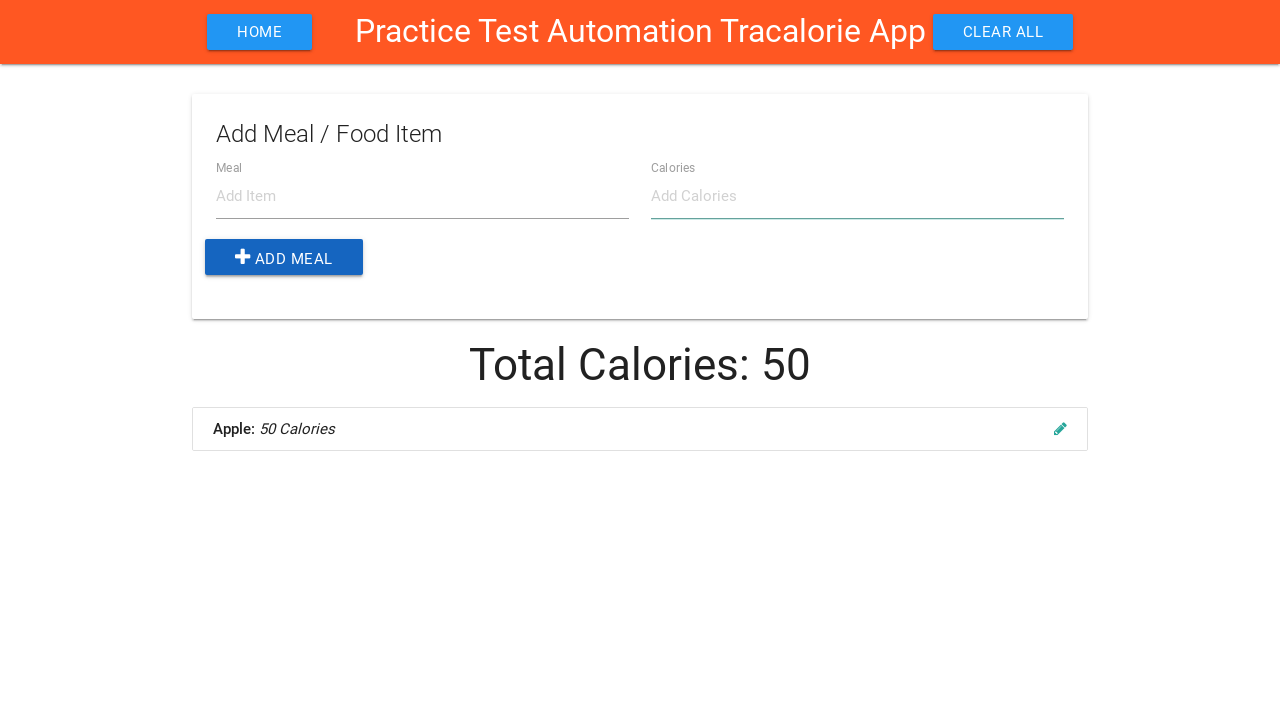

Waited 500ms for item to be added
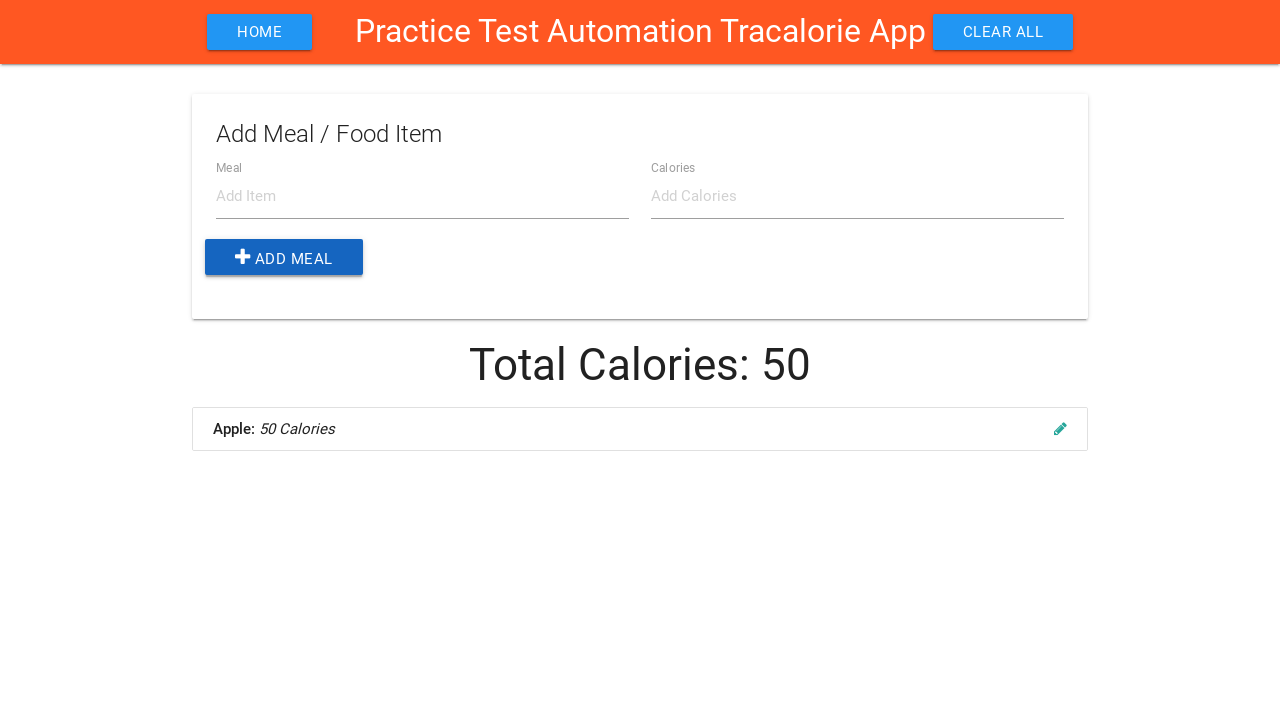

Clicked edit button on the meal item at (1060, 428) on li.collection-item .edit-item
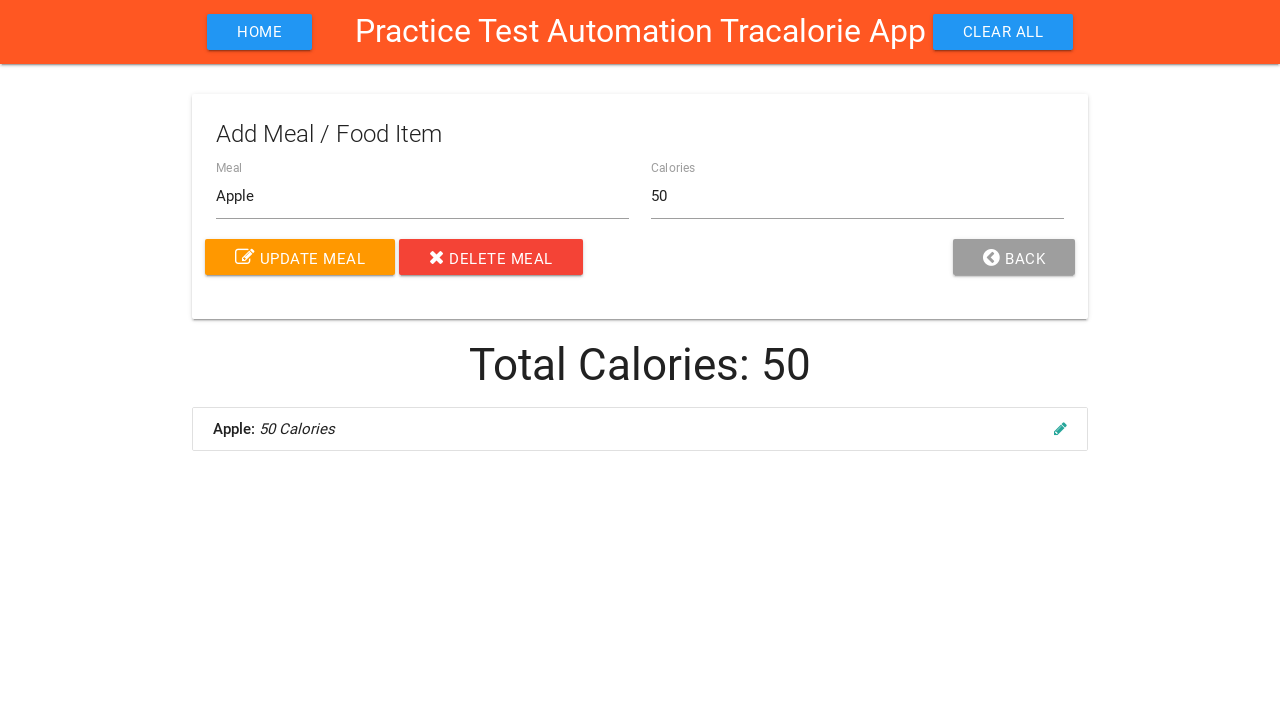

Clicked back button to return to normal view from edit mode at (1014, 257) on .back-btn
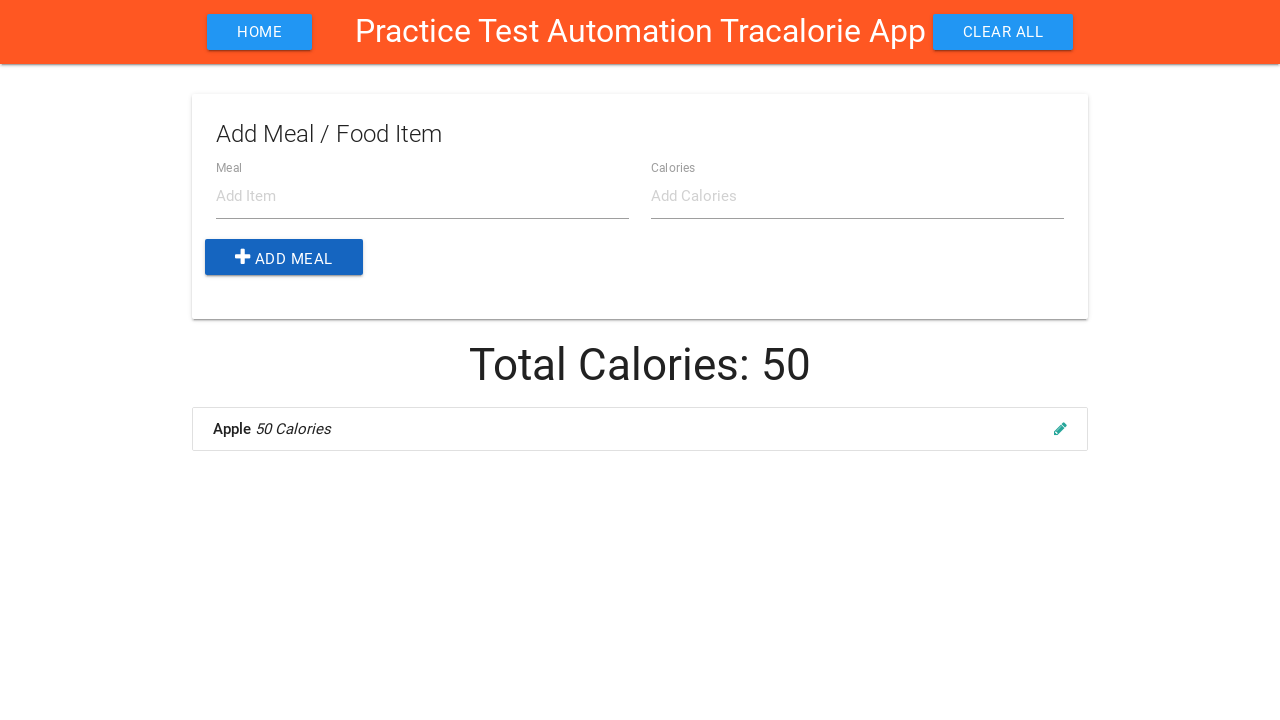

Verified item is still in the list after returning from edit mode
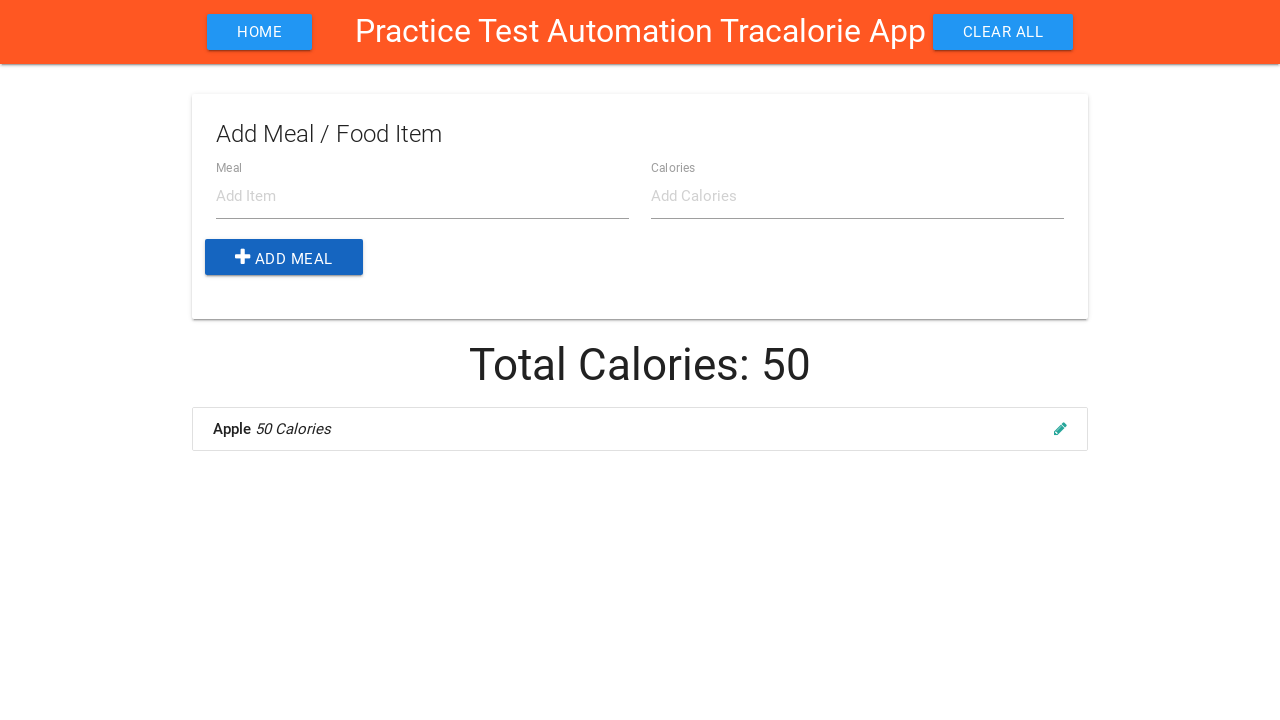

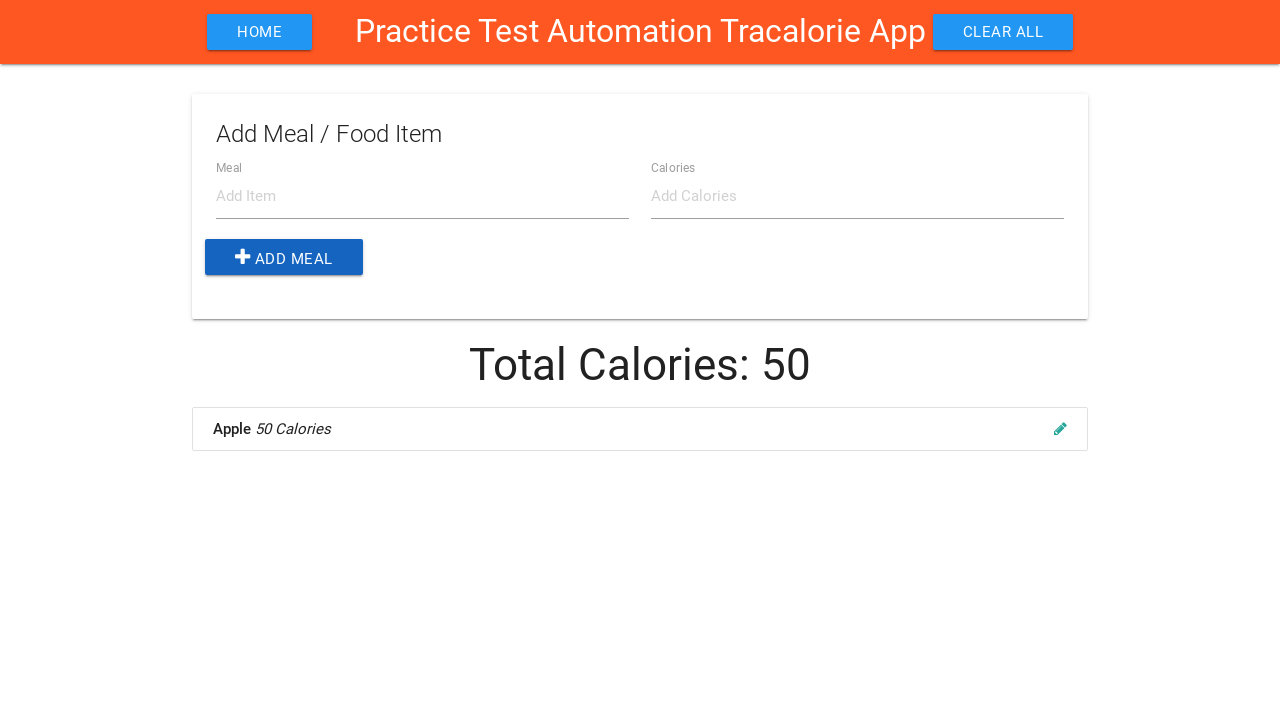